Tests browser navigation controls by navigating to JetBlue, then using back, forward, and refresh browser functions

Starting URL: https://www.target.com

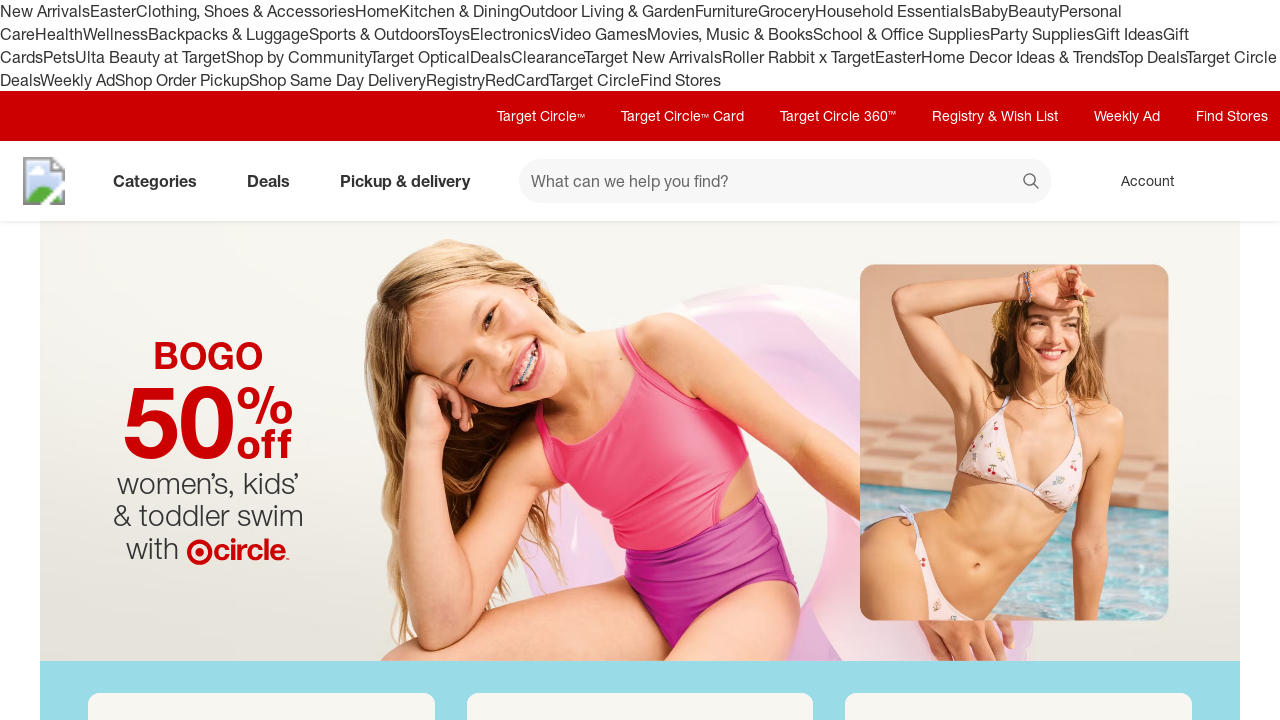

Navigated to JetBlue website
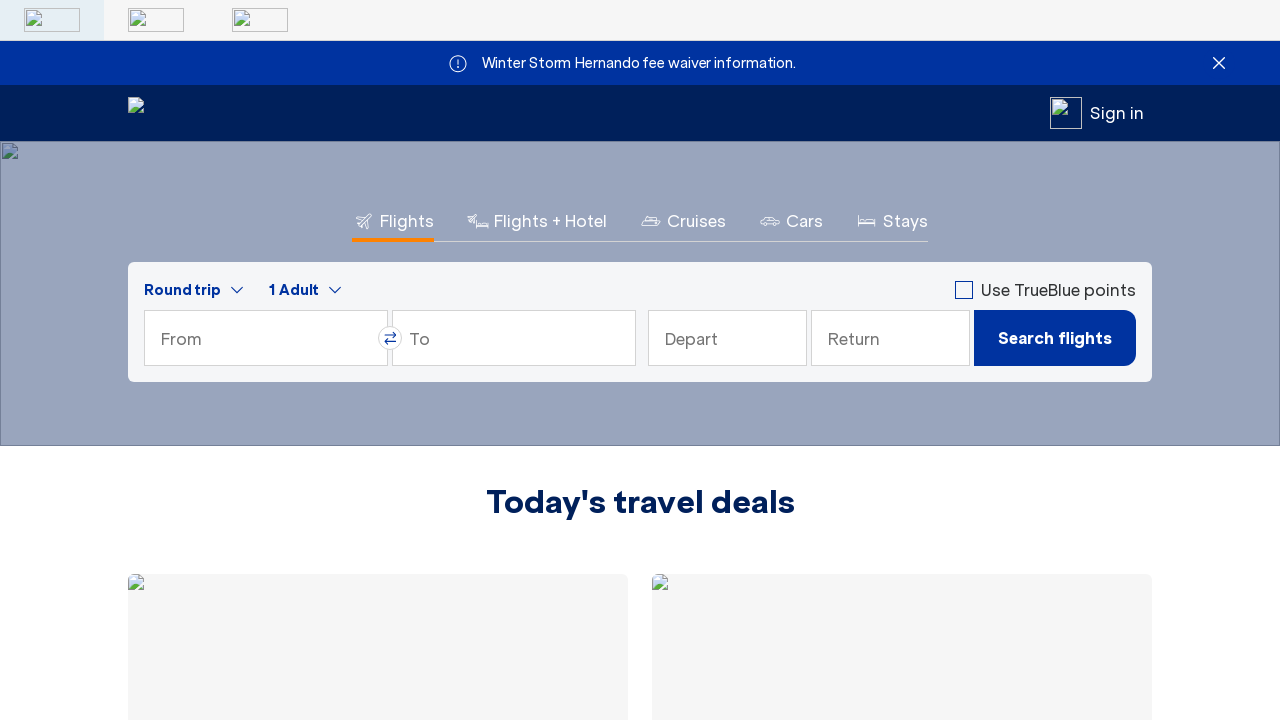

Used browser back button to navigate to previous page
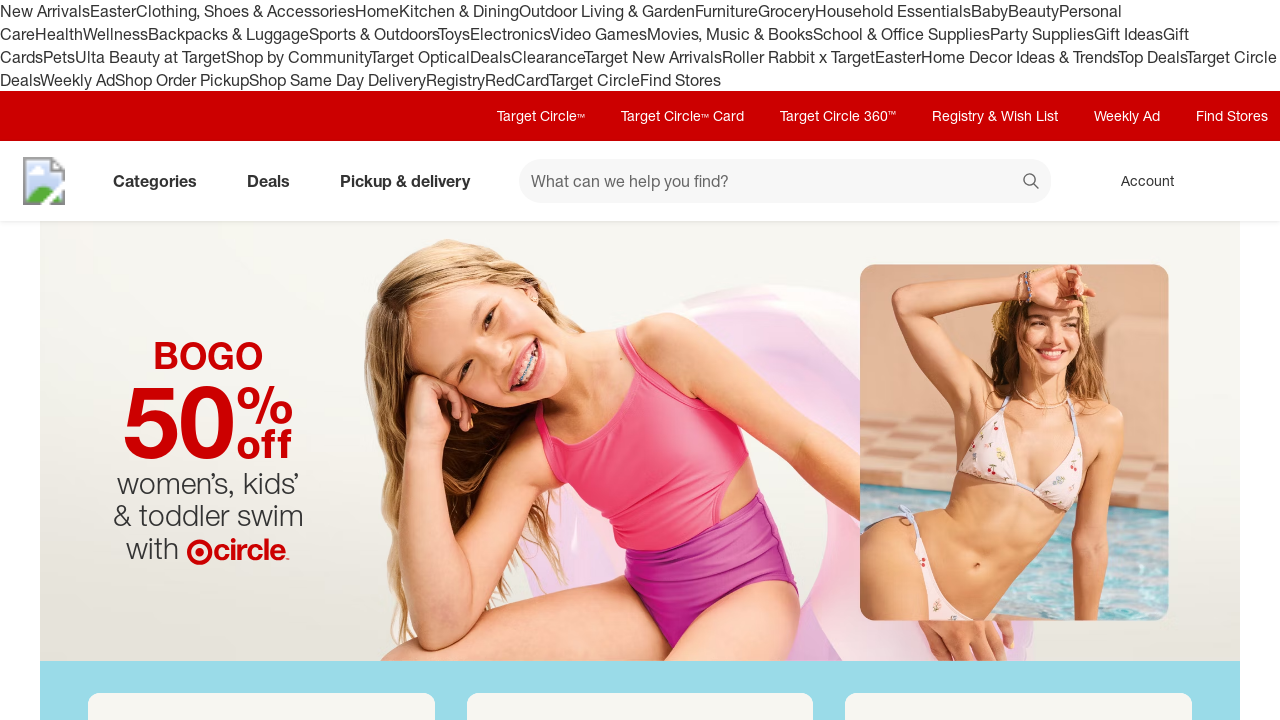

Used browser forward button to navigate forward
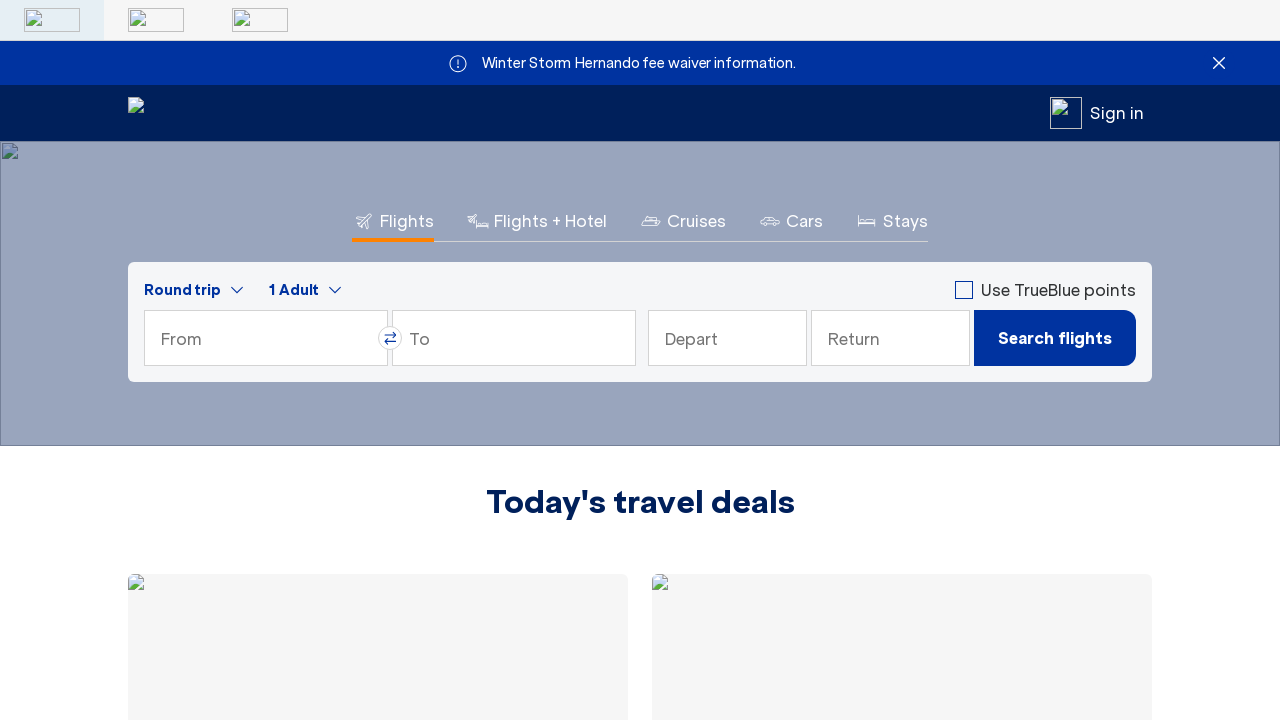

Refreshed the current page
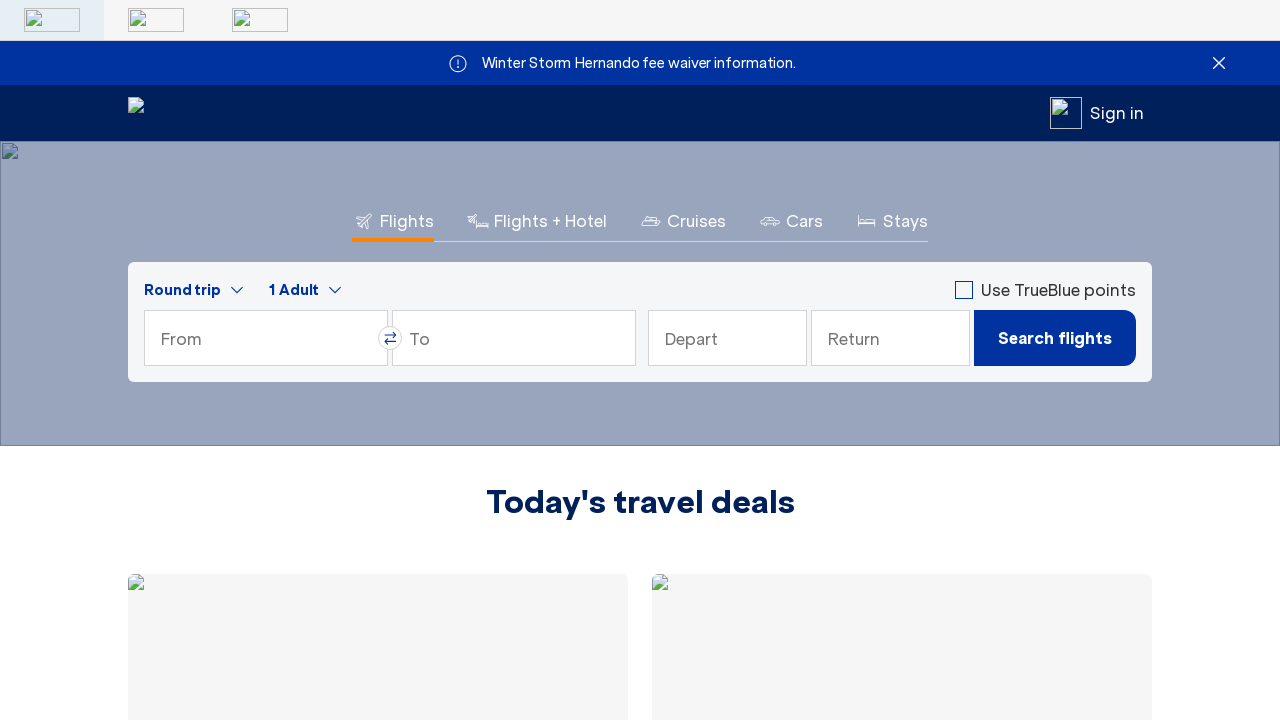

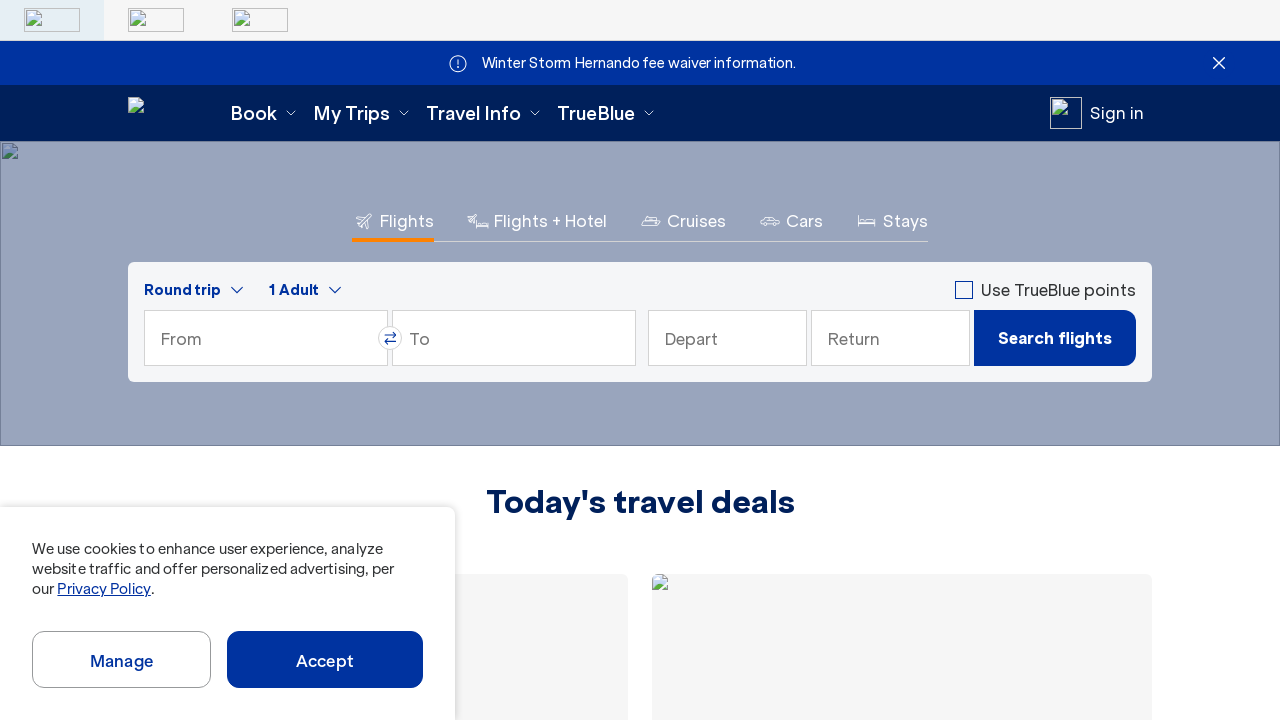